Tests navigation menu interaction on an automation testing demo site by clicking on a dropdown toggle and selecting the "Slider" option from the menu.

Starting URL: https://demo.automationtesting.in/Datepicker.html

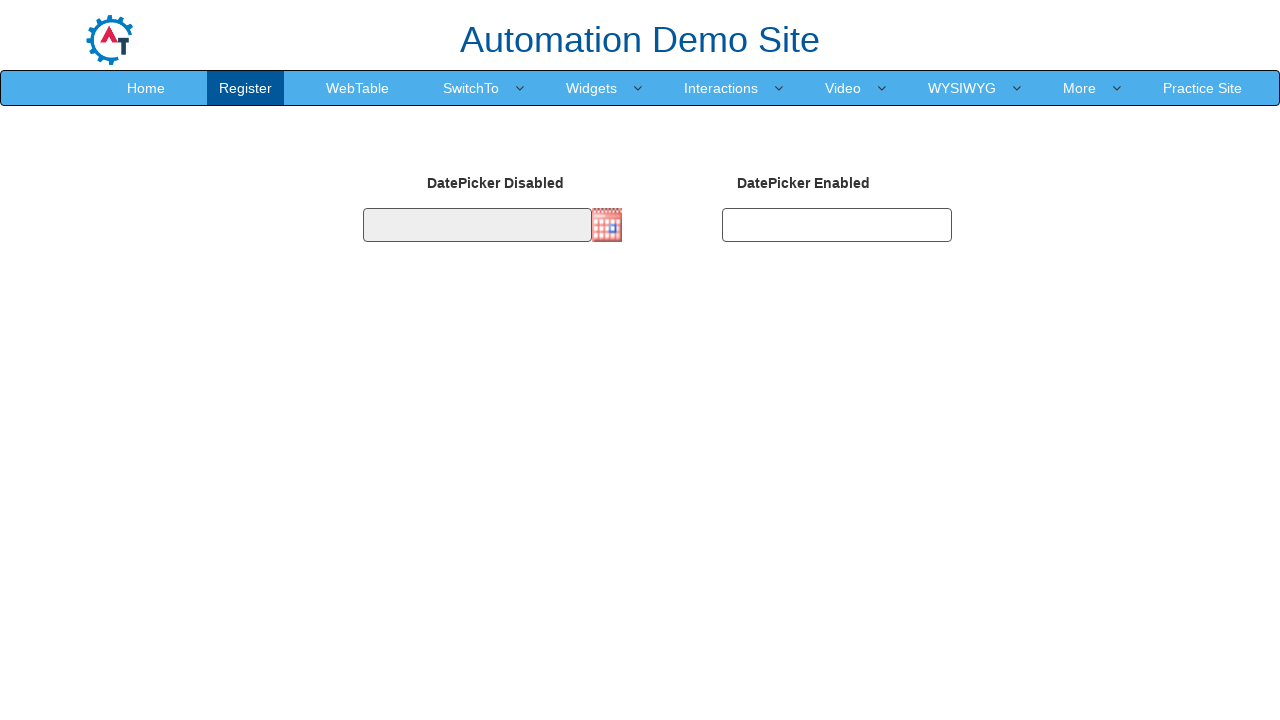

Clicked the second dropdown toggle in the navigation menu at (592, 88) on (//a[@data-toggle='dropdown'])[2]
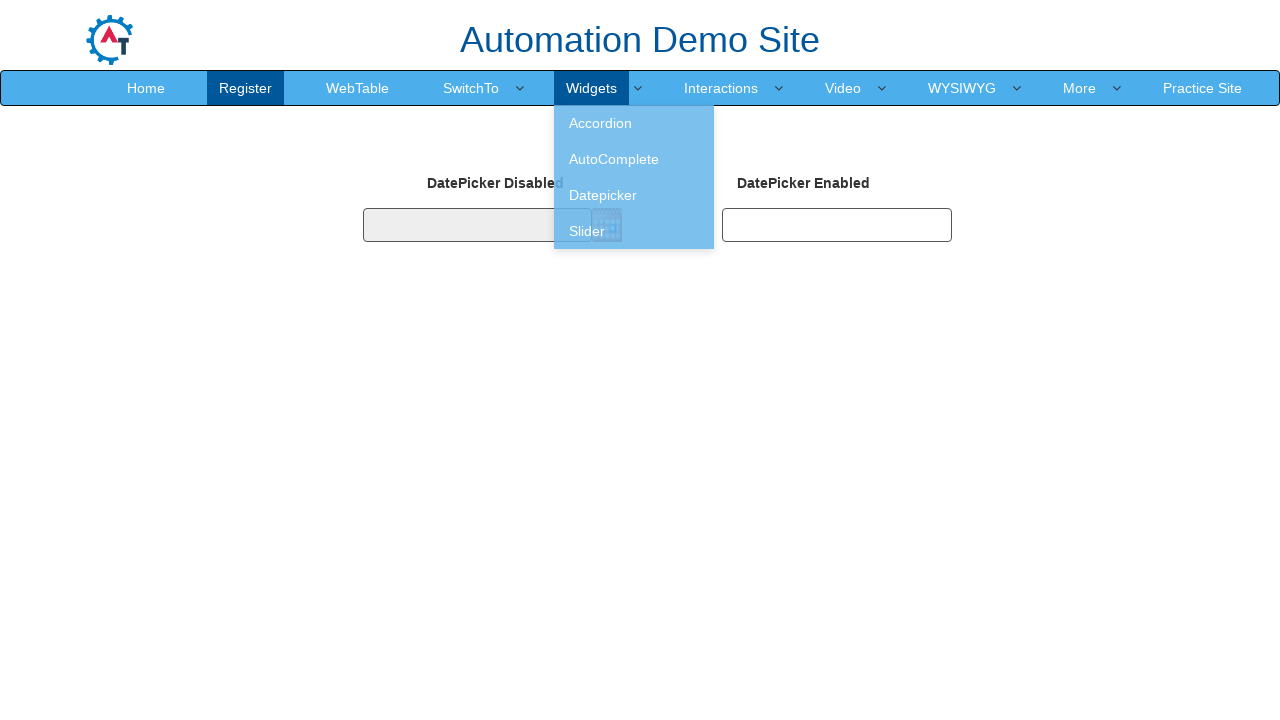

Waited 500ms for dropdown animation to complete
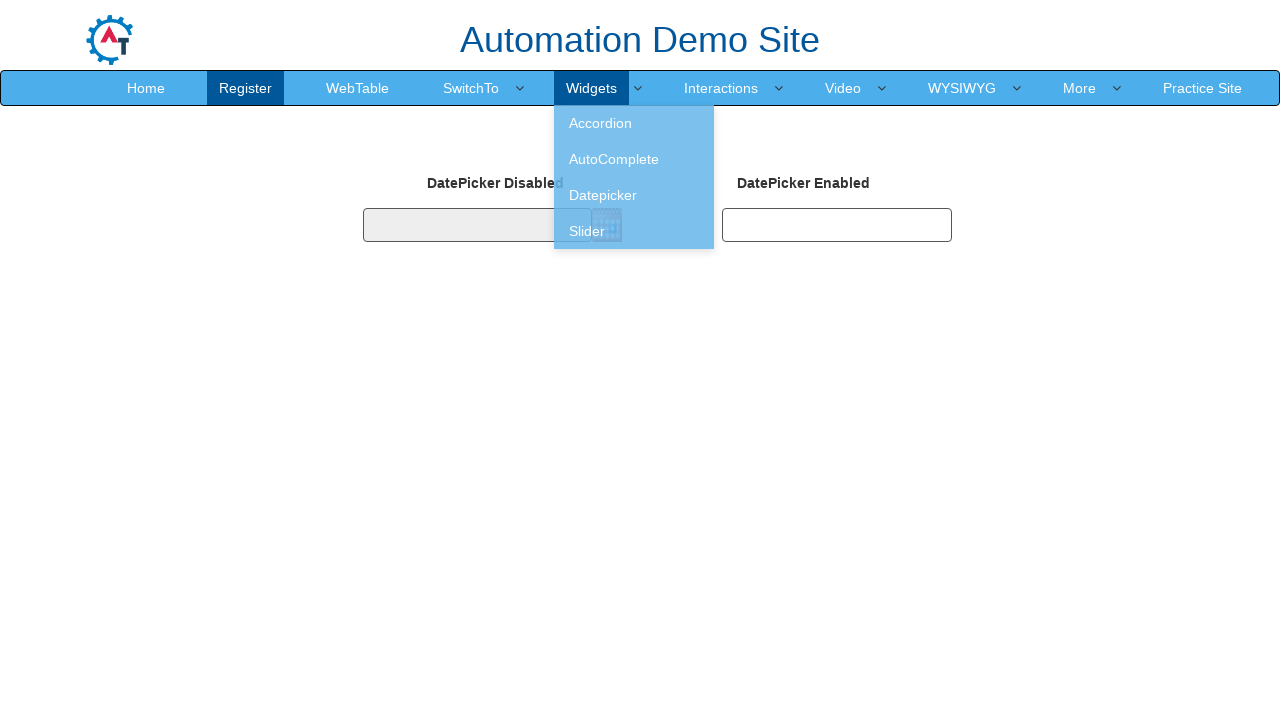

Clicked on the 'Slider' option from the dropdown menu at (634, 231) on a:has-text('Slider')
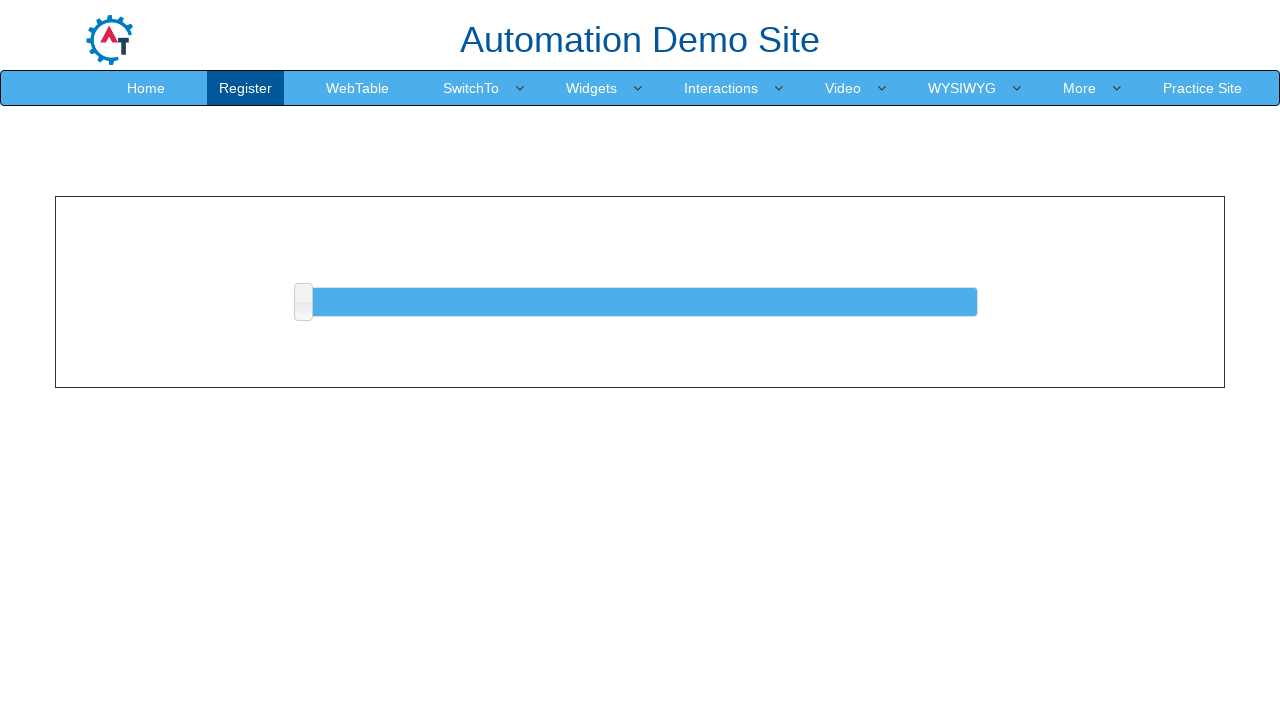

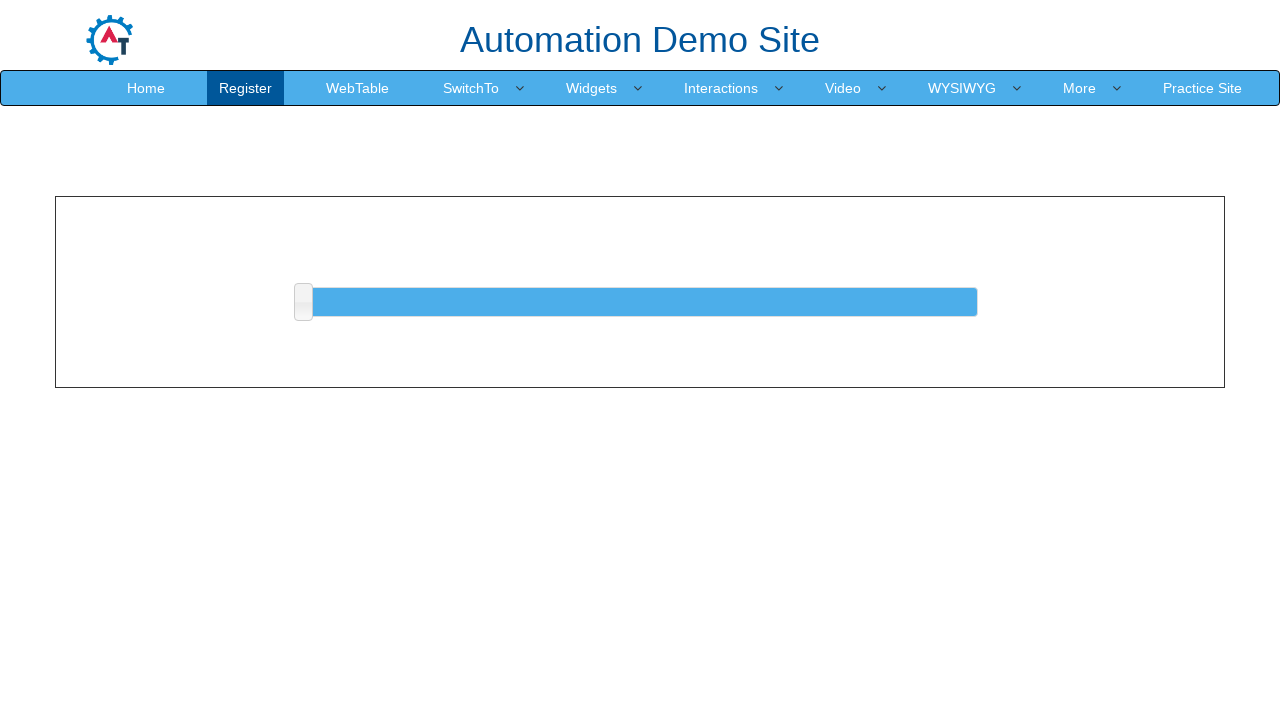